Tests the navigation menu and add to cart functionality by scrolling down, hovering over a menu item to reveal a submenu, clicking on a submenu option, and adding a product to the cart.

Starting URL: http://atcost.in/

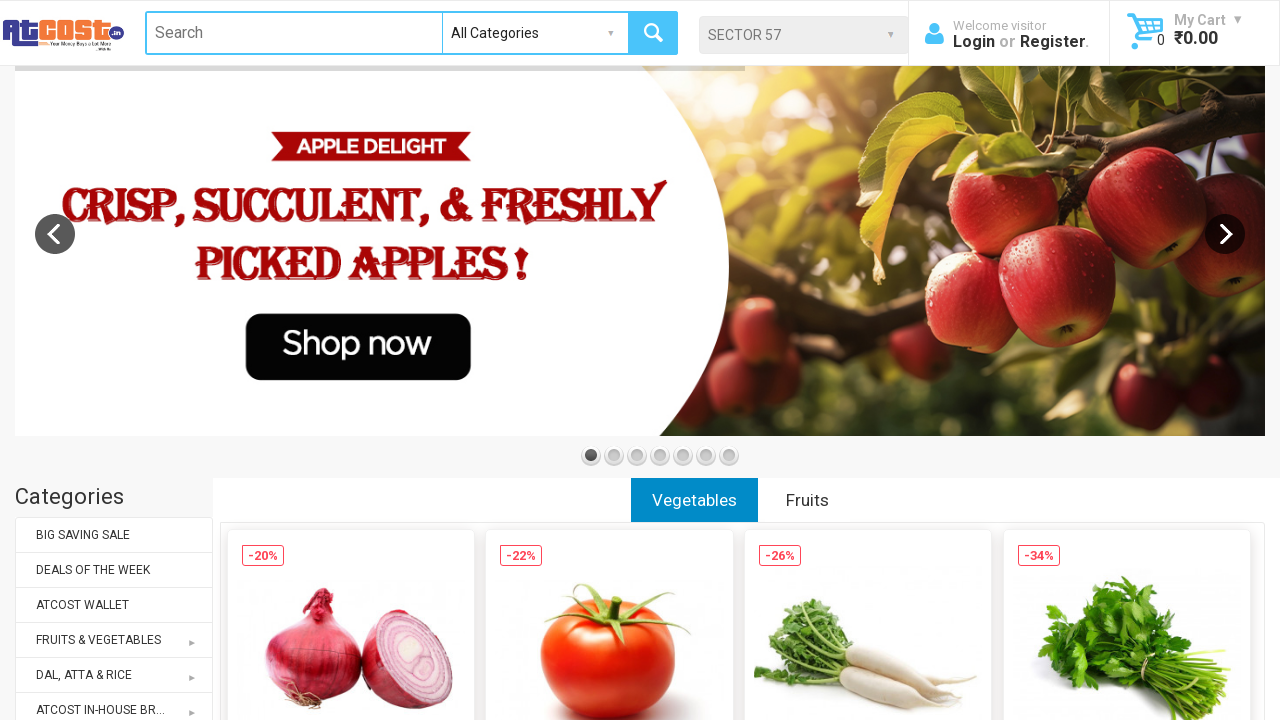

Scrolled down the page using PageDown
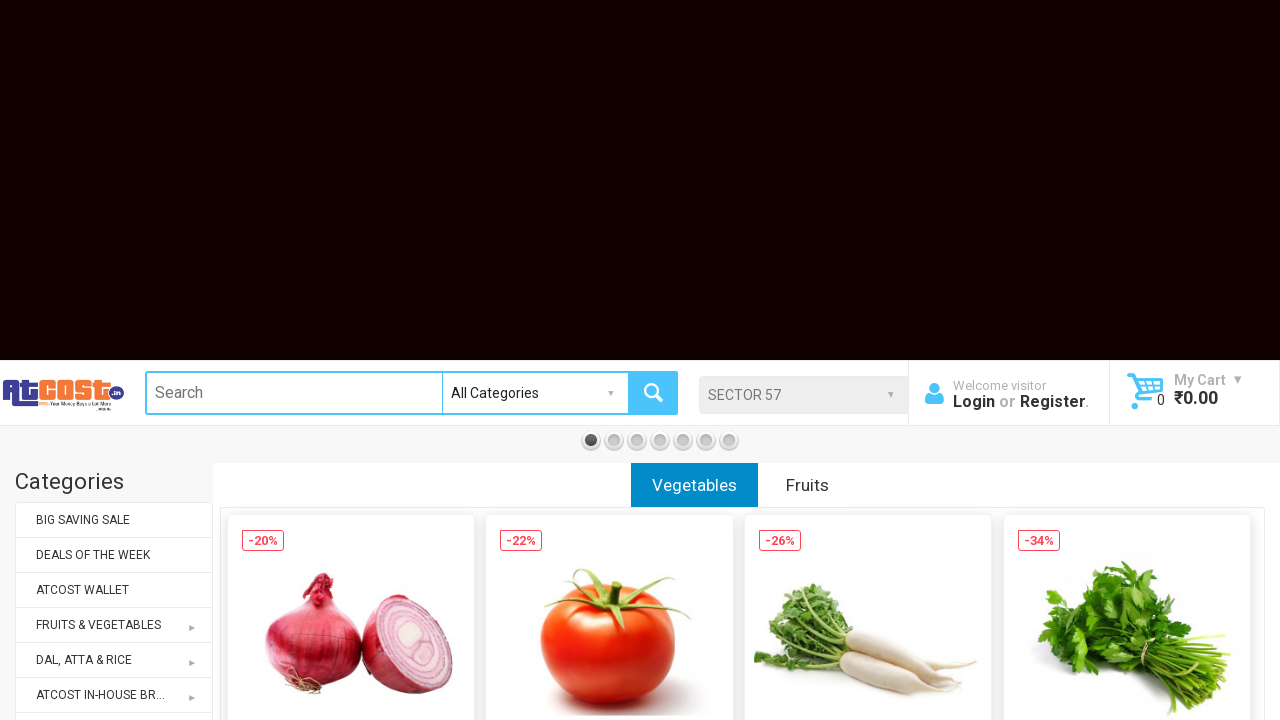

Menu elements with sub_trigger class loaded
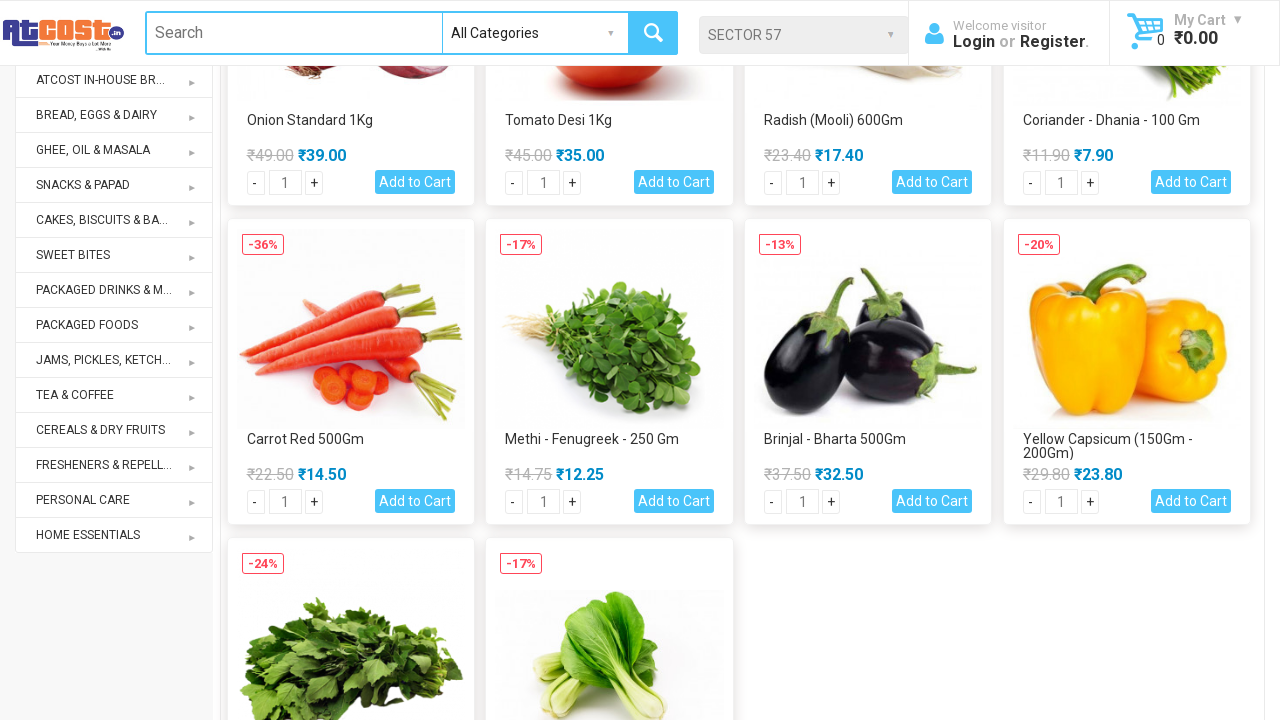

Hovered over 'atcost inhouse' menu item to reveal submenu at (114, 675) on a.sub_trigger >> nth=1
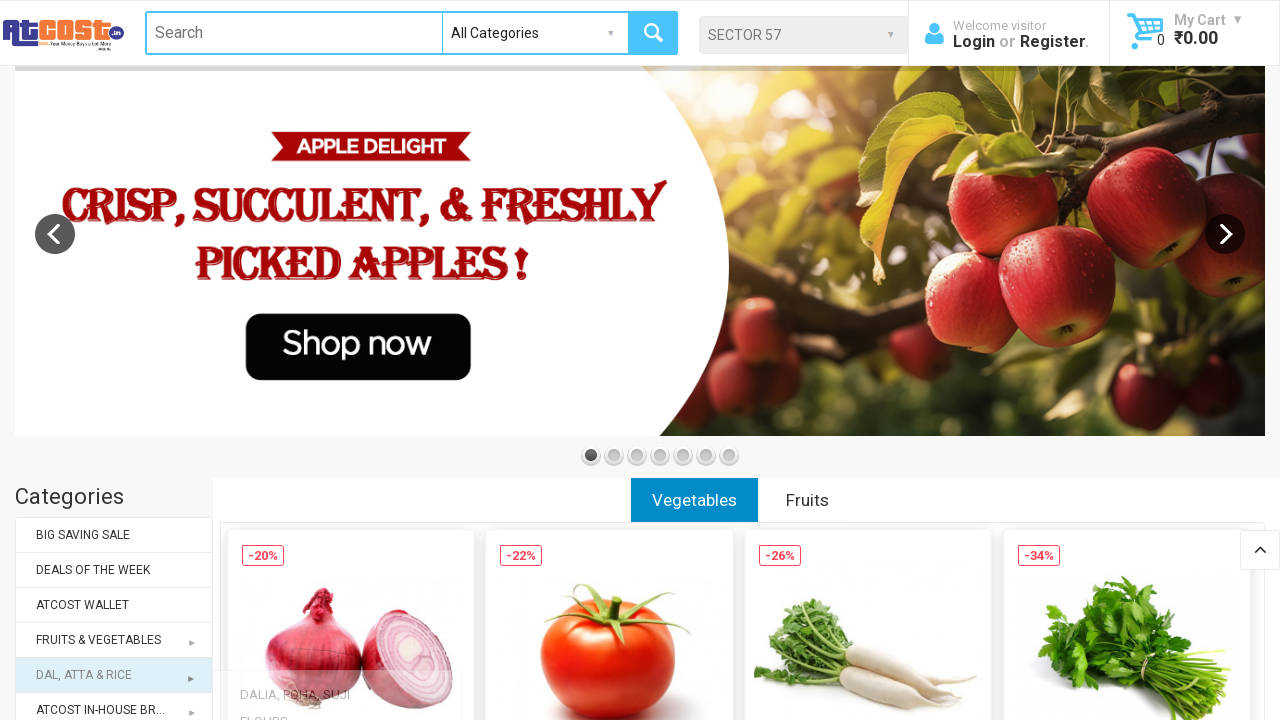

Clicked on 5th submenu option in the wrapper at (337, 360) on div.wrapper >> nth=1 >> li >> nth=4
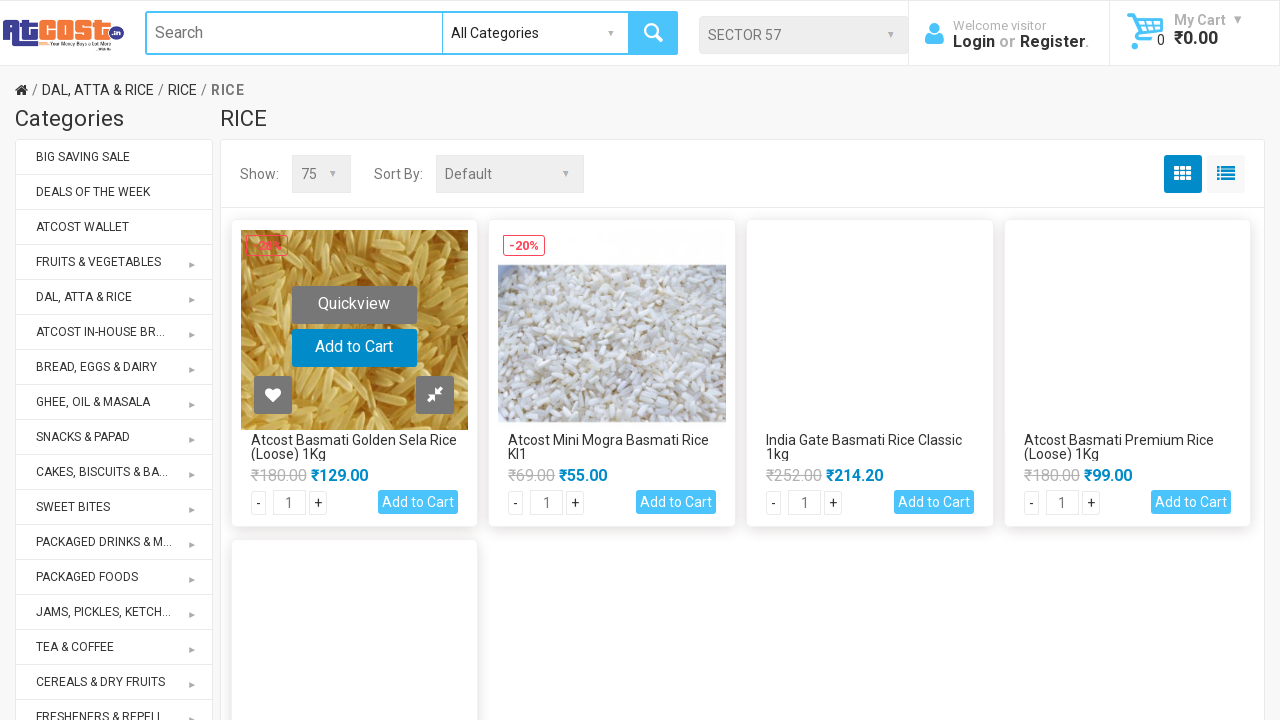

Product page loaded with Add to Cart button visible
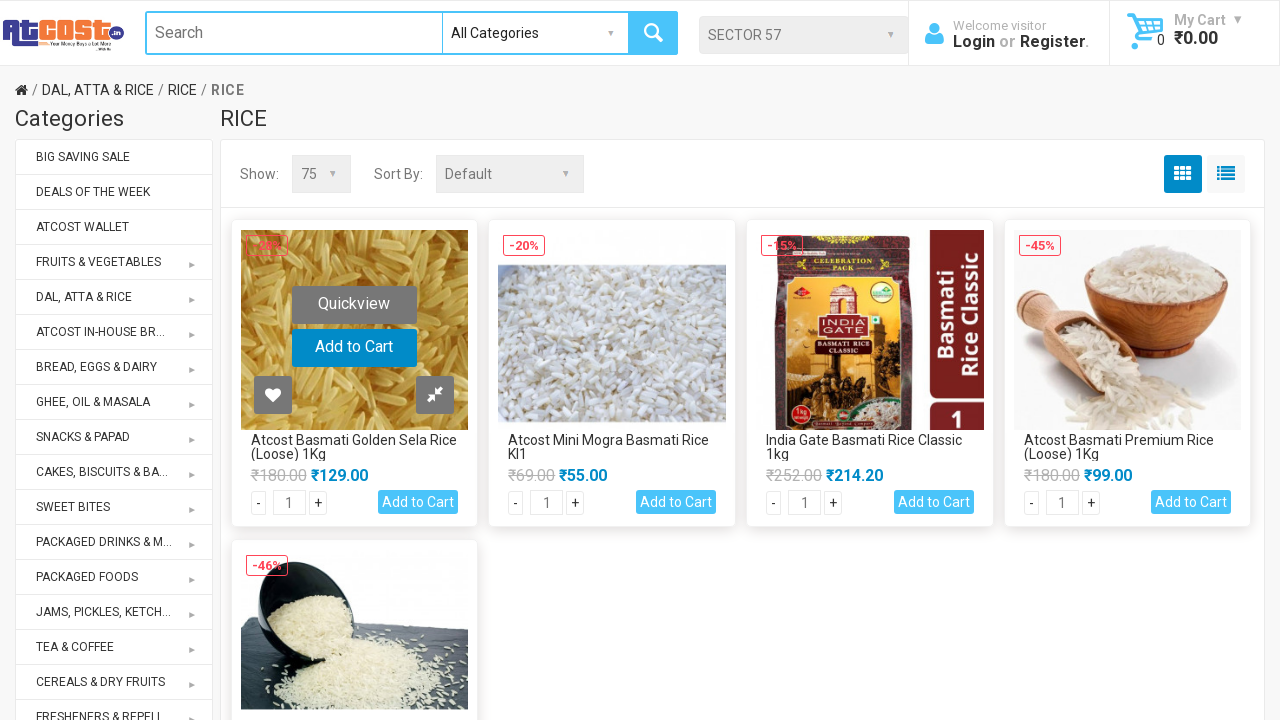

Clicked Add to Cart button to add product to cart at (418, 502) on button:has-text('Add to Cart') >> nth=0
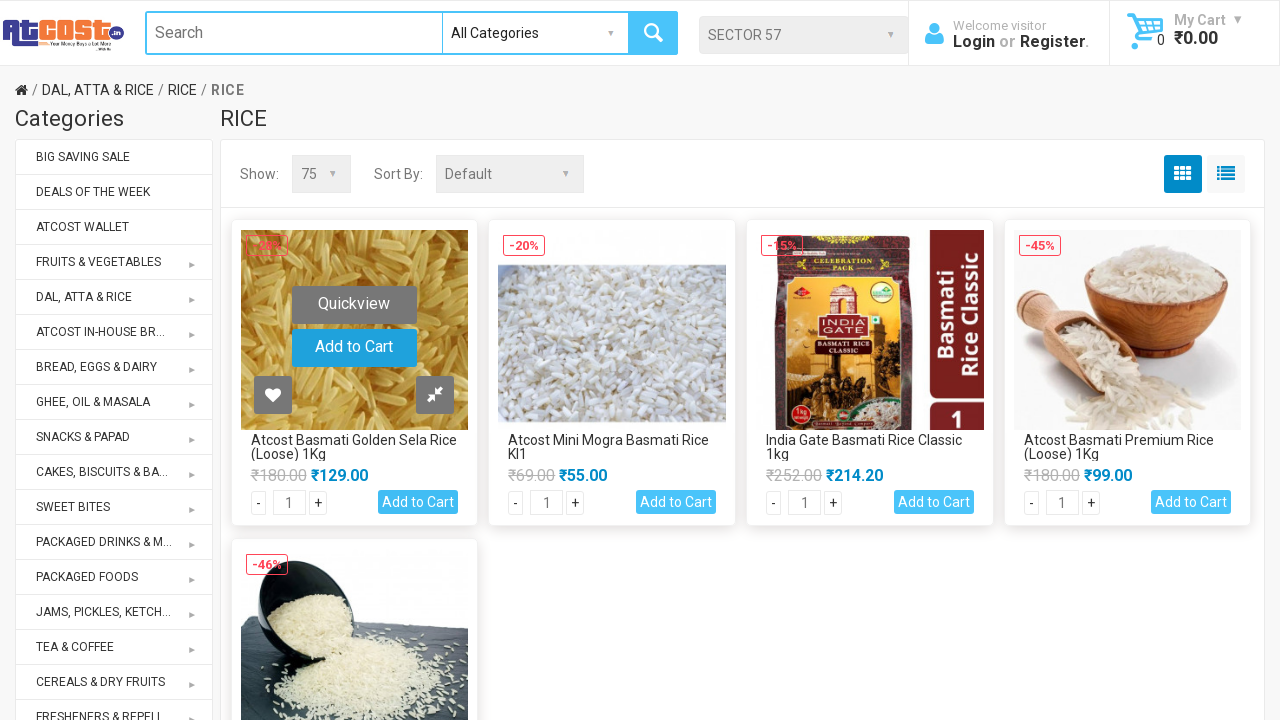

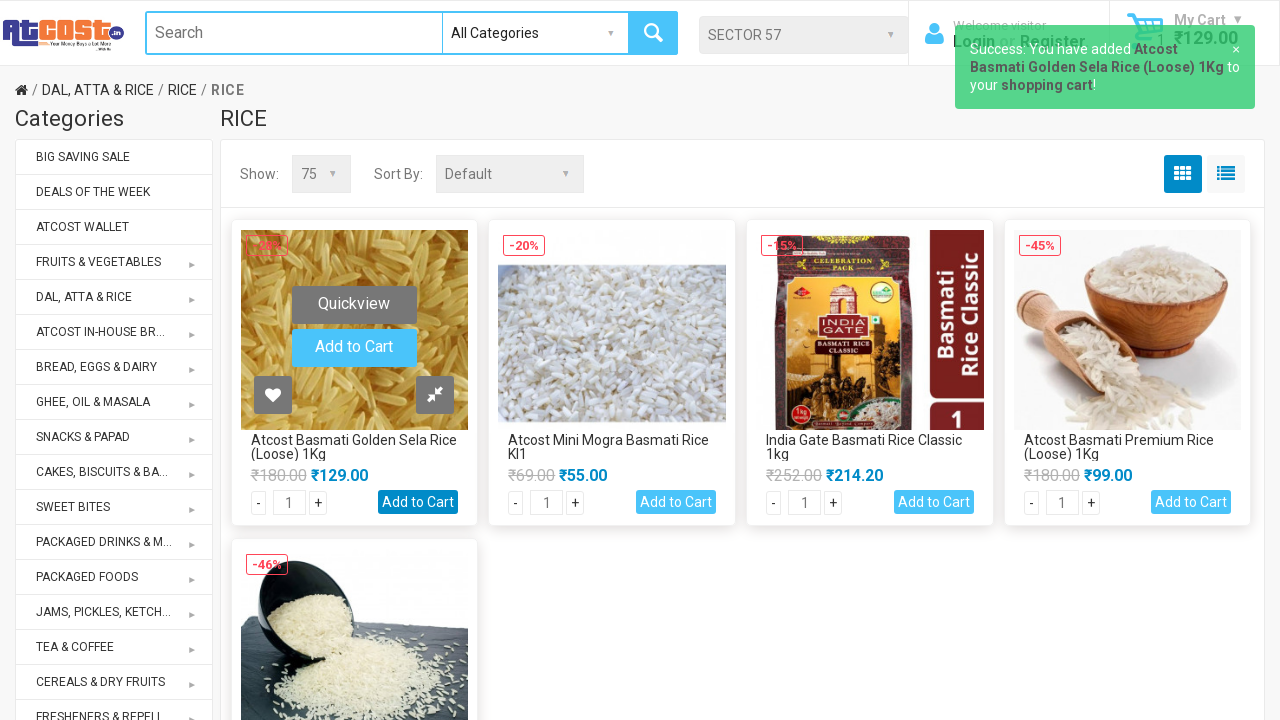